Tests the TodoMVC React app by adding a new todo item without any network throttling

Starting URL: https://todomvc.com/examples/react/dist/

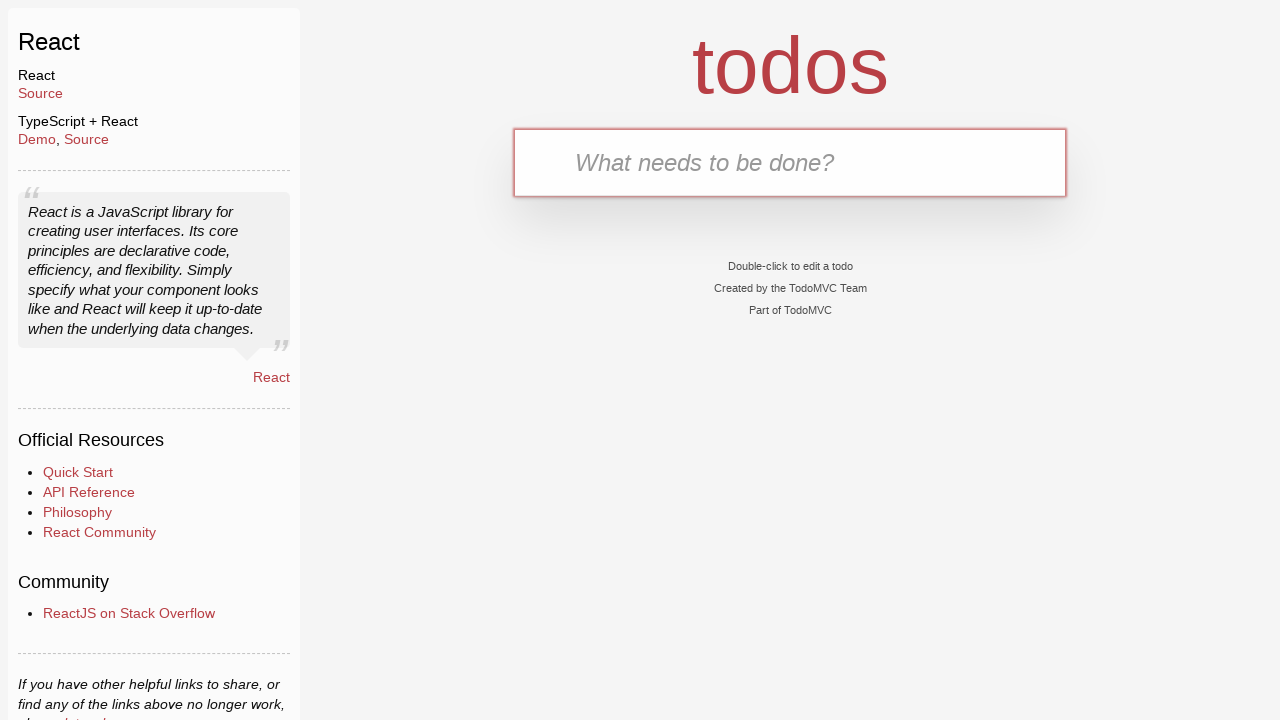

Waited for DOM content to load on TodoMVC React app
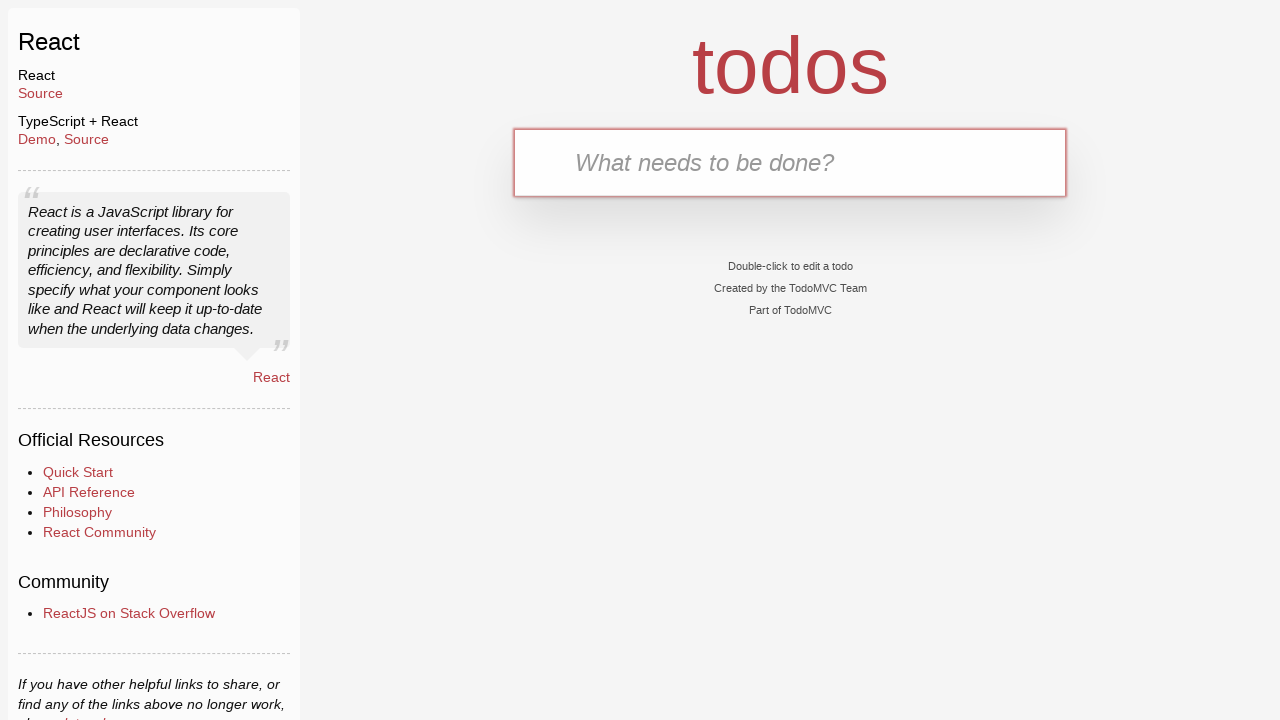

Filled new todo input field with 'Network Throttle' on .new-todo
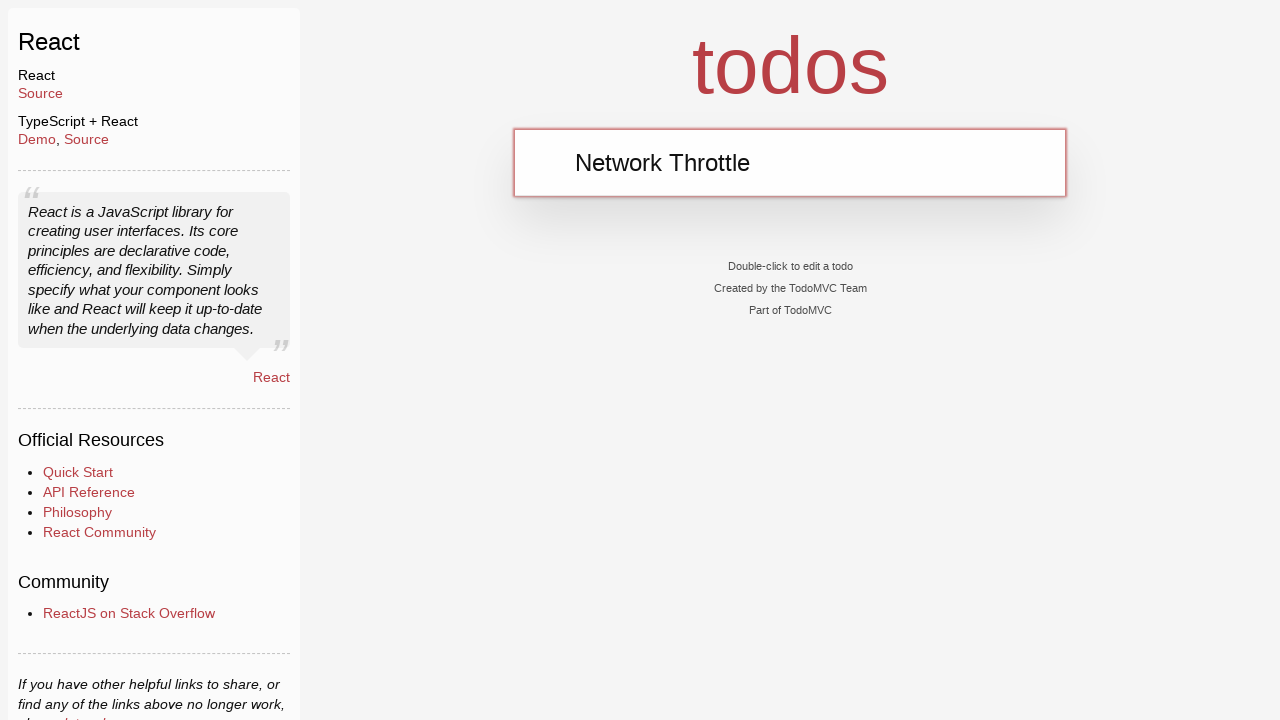

Pressed Enter to submit the new todo item
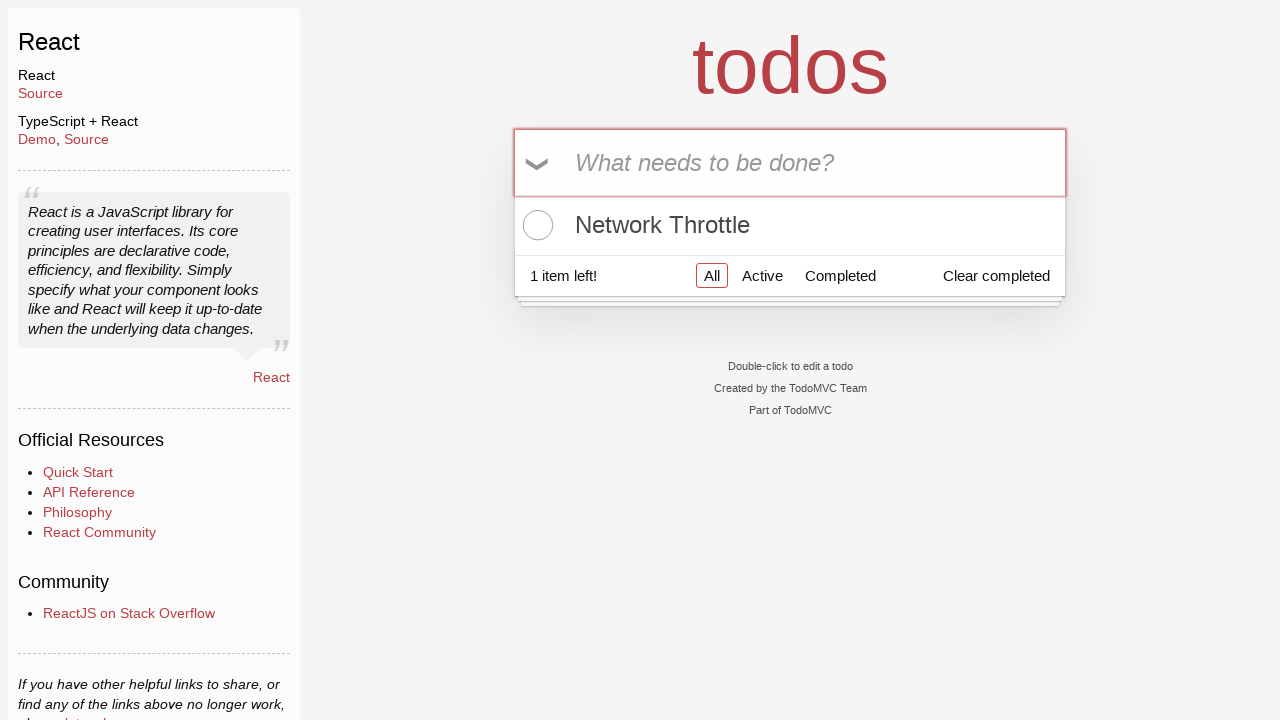

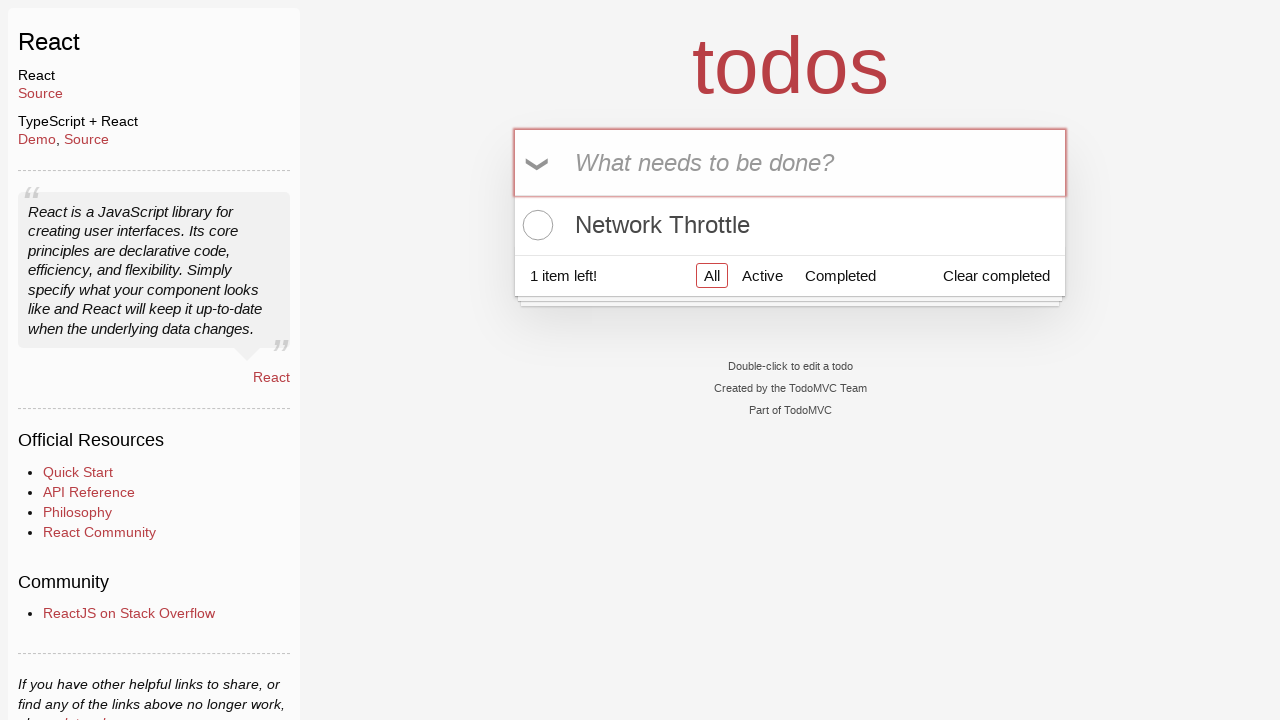